Clicks on the 'Yes' radio button option

Starting URL: https://demoqa.com/radio-button

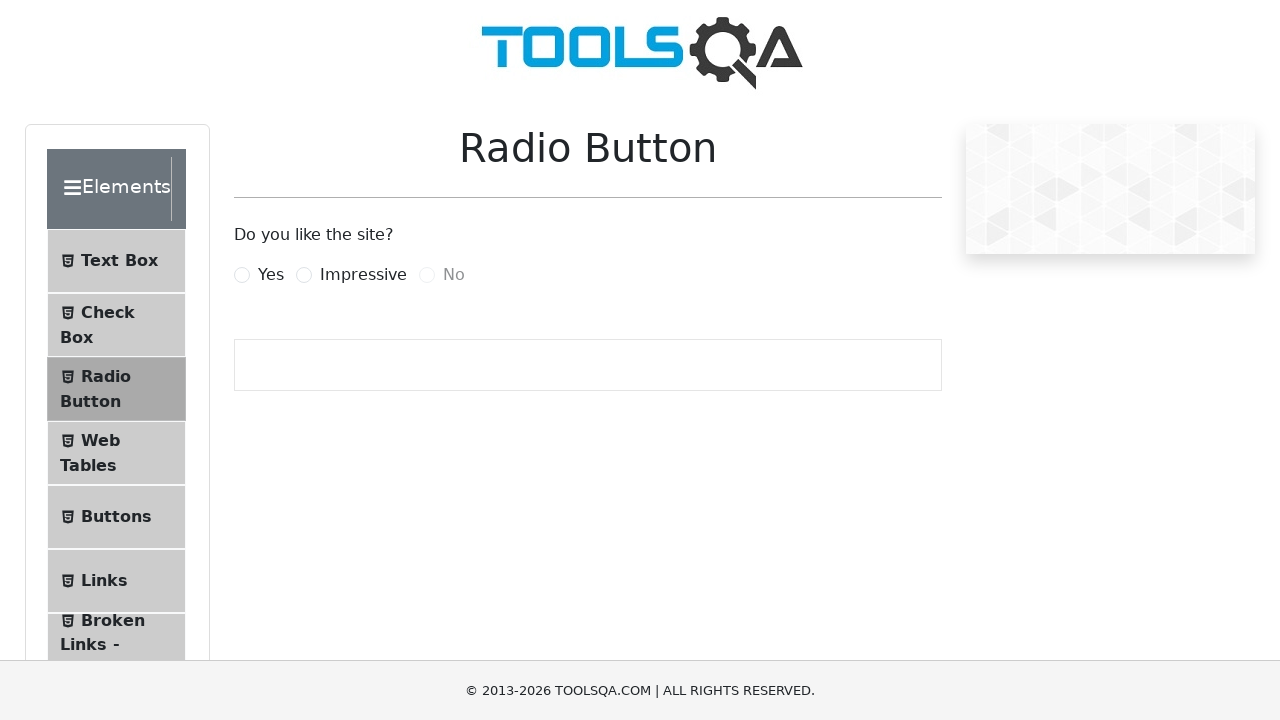

Navigated to radio button demo page
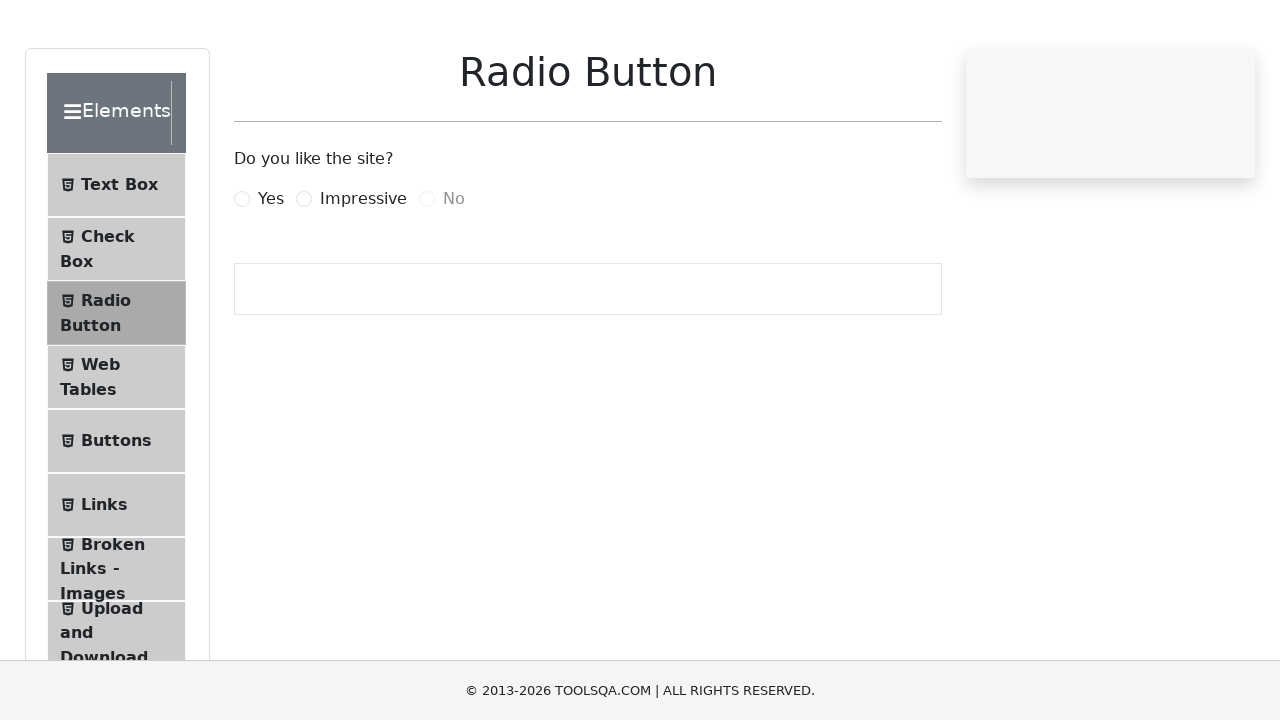

Clicked the 'Yes' radio button option at (242, 275) on #yesRadio
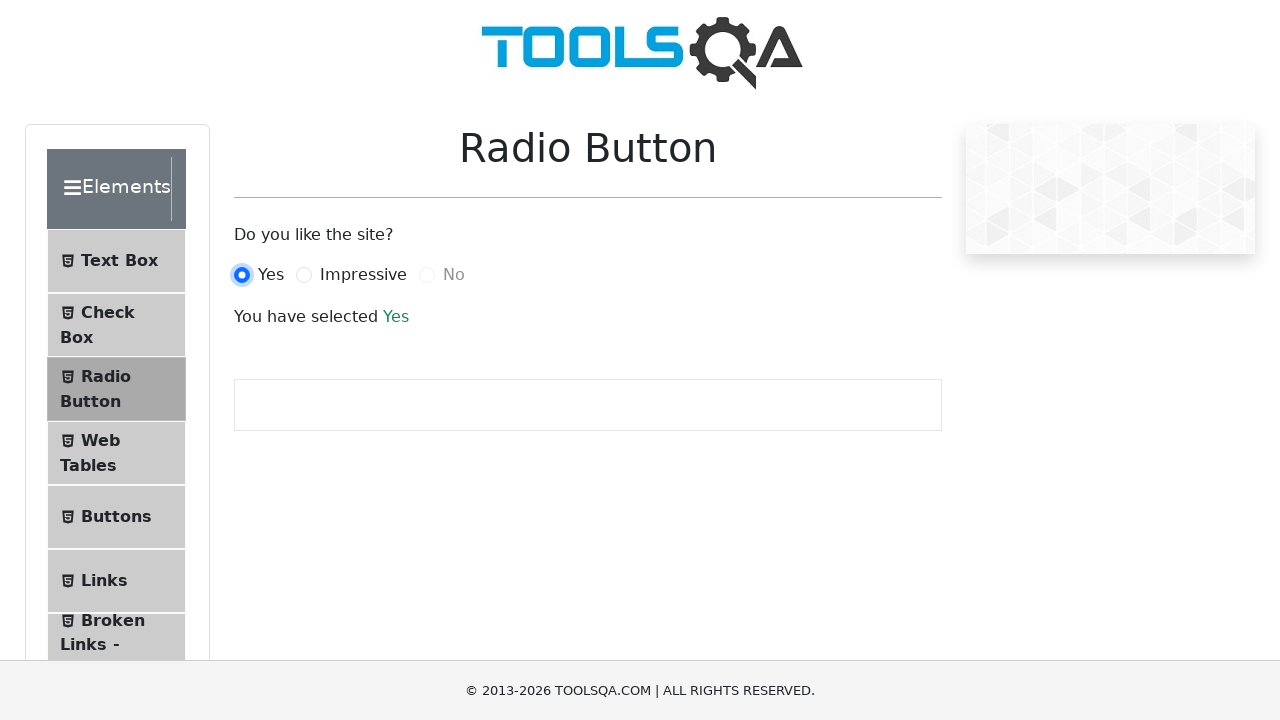

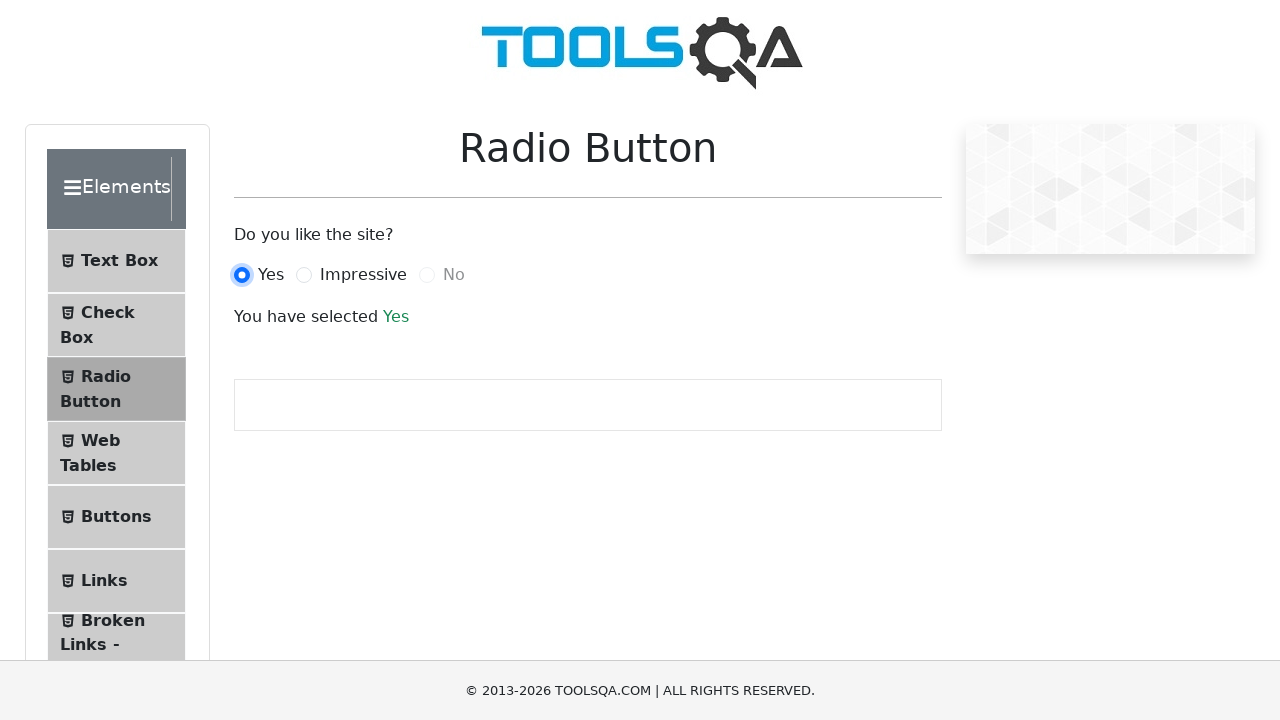